Tests a calculator web application by entering two numbers and clicking calculate to get the result

Starting URL: https://testpages.herokuapp.com/styled/calculator

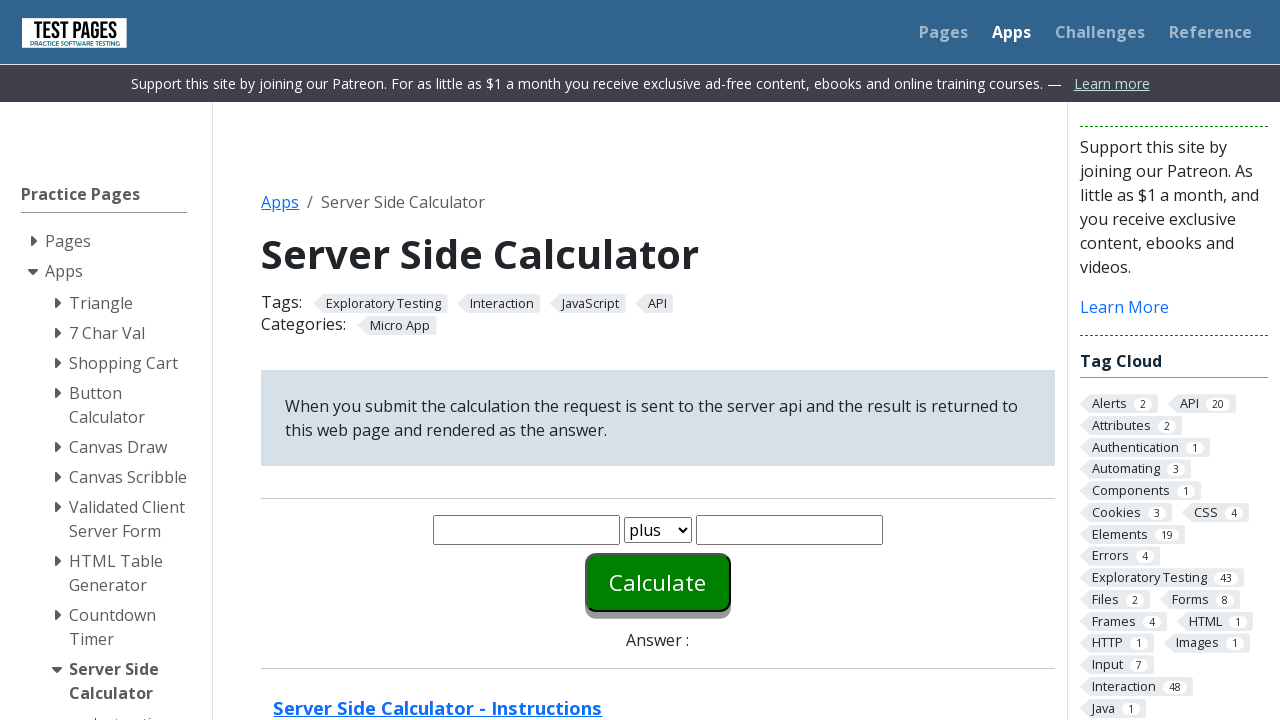

Entered first number '30' into the calculator on #number1
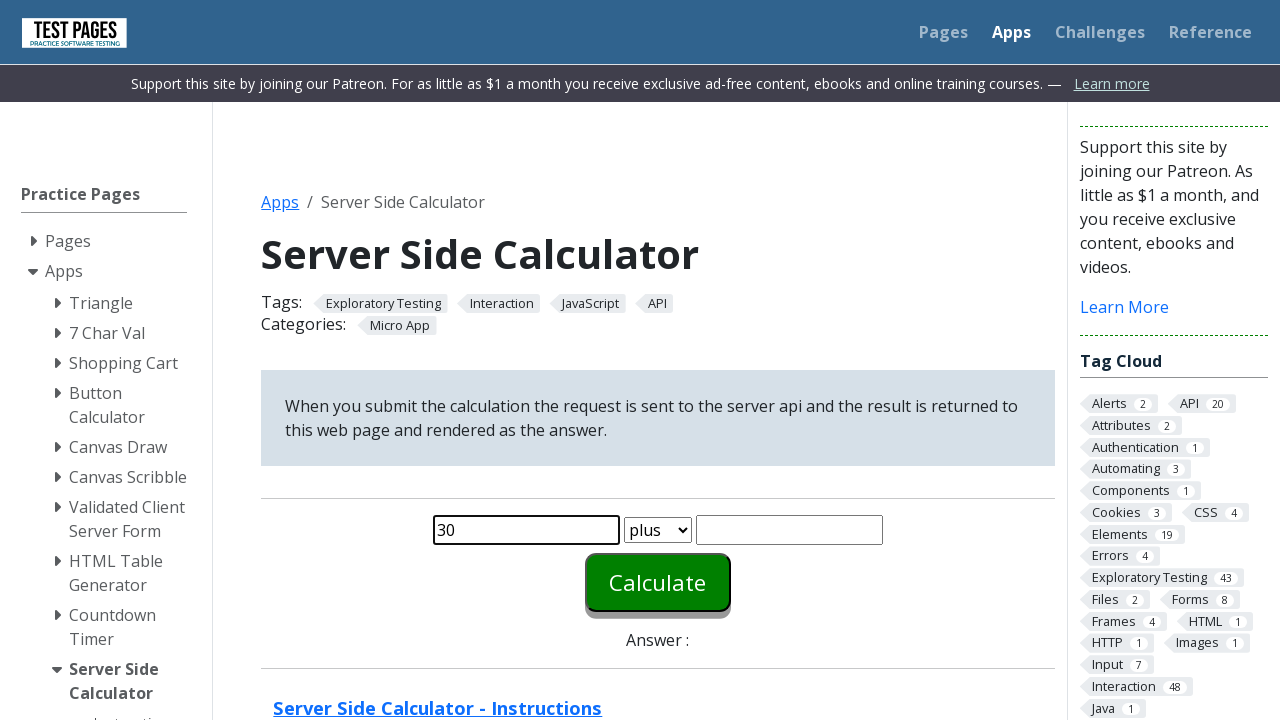

Entered second number '15' into the calculator on #number2
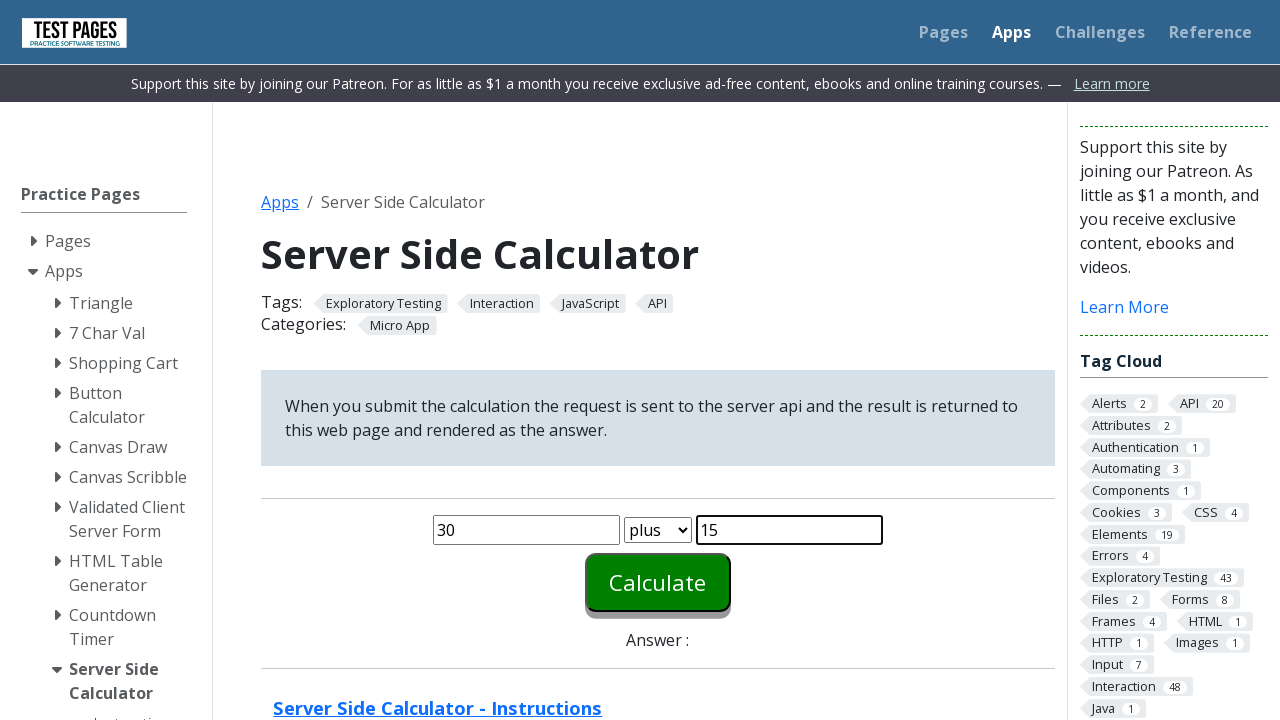

Clicked the calculate button to compute the result at (658, 582) on #calculate
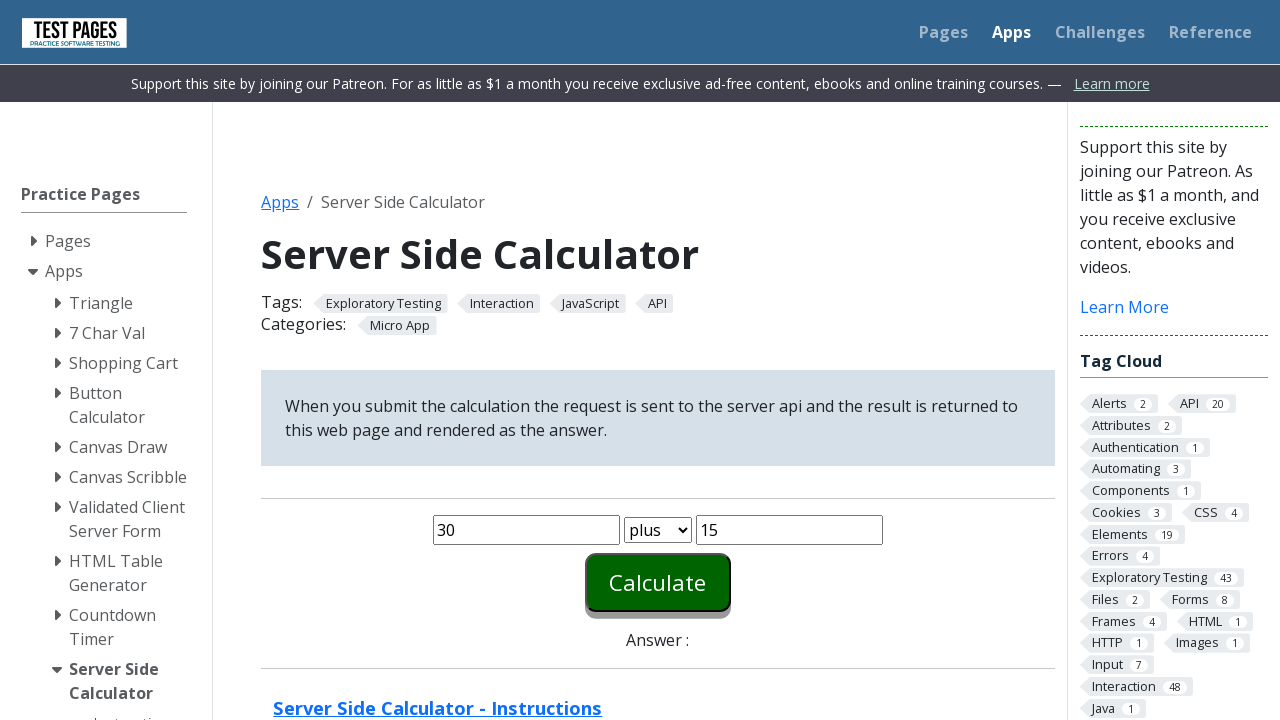

Waited for the answer to appear on the page
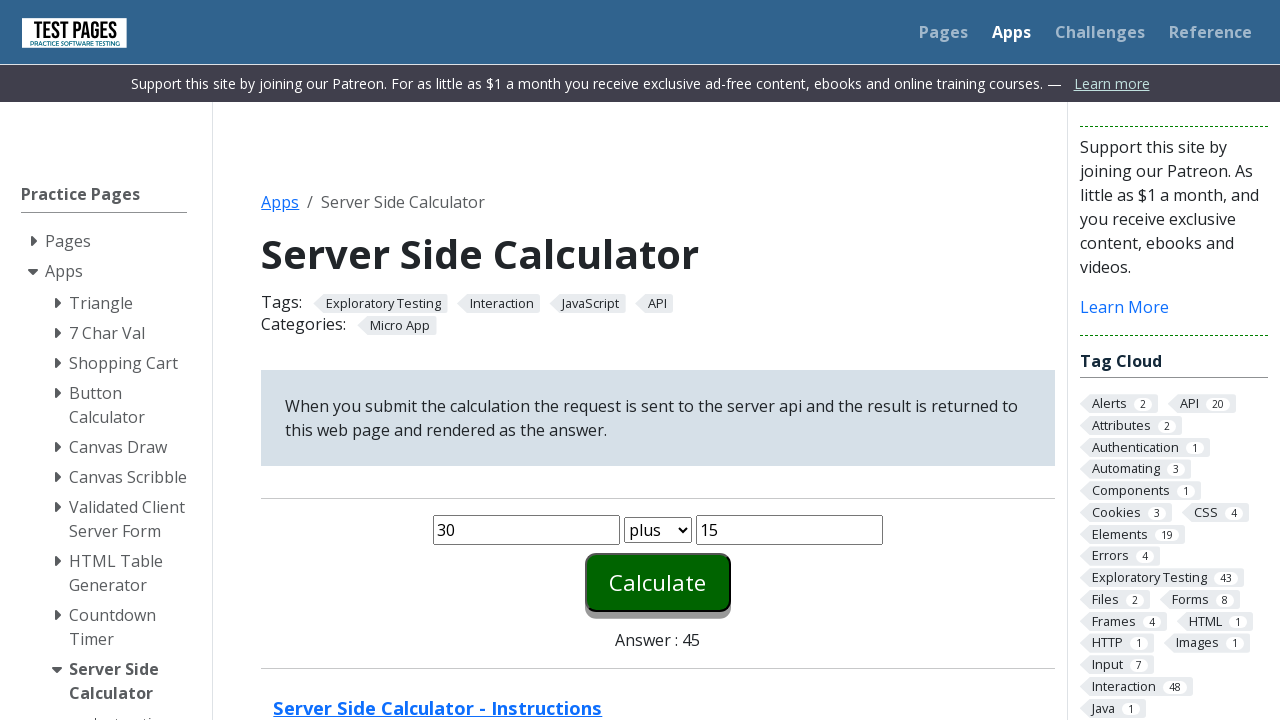

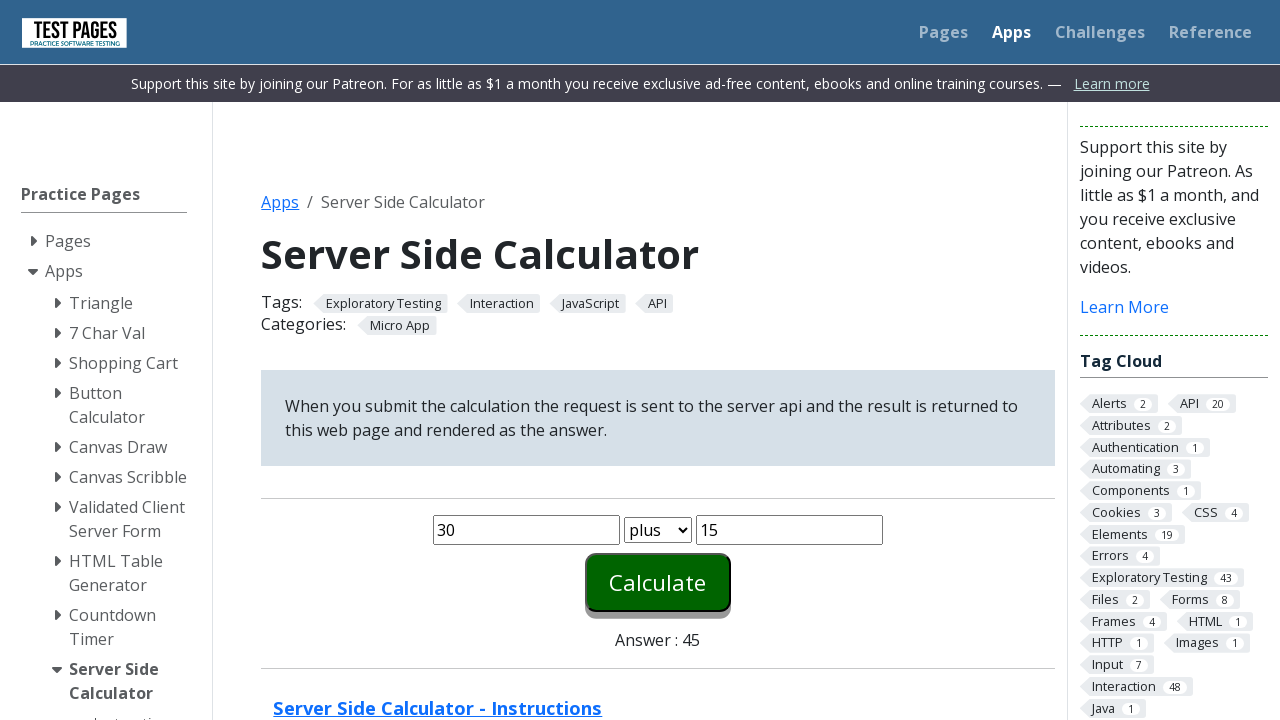